Tests selecting multiple items from a selectable list by holding down and clicking on multiple list items in sequence

Starting URL: https://www.globalsqa.com/demoSite/practice/selectable/serialize.html

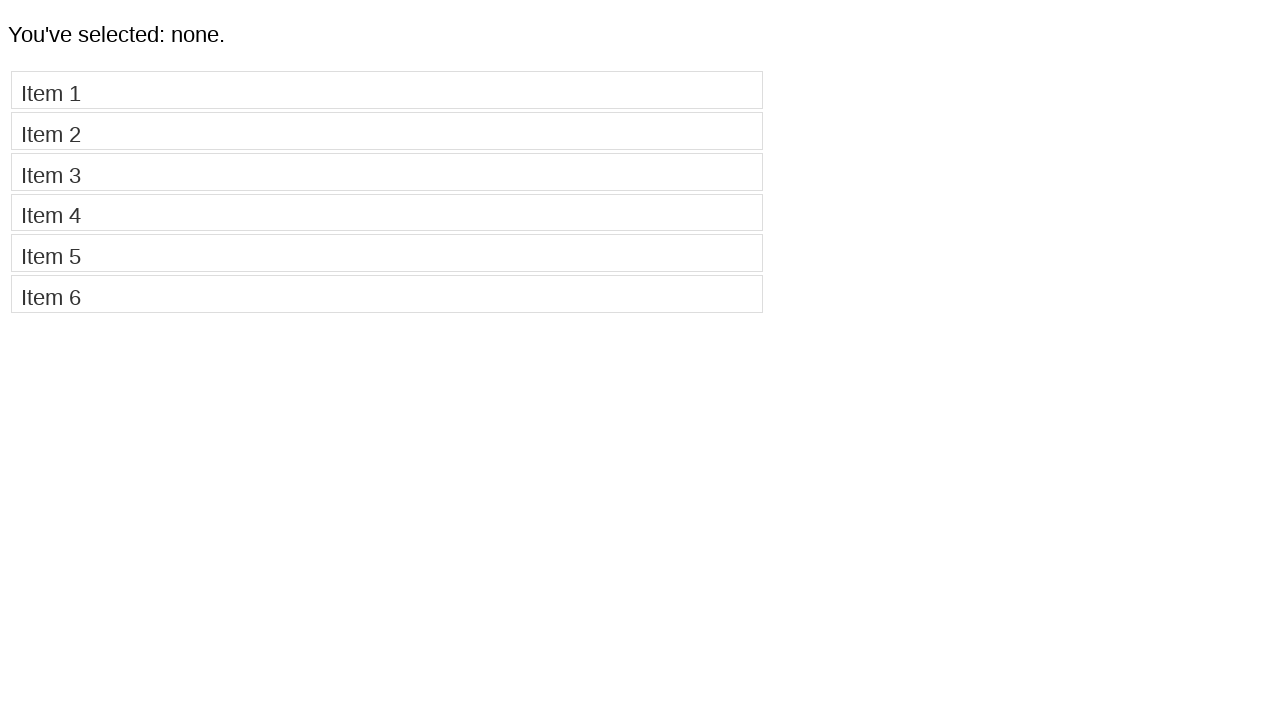

Navigated to selectable list demo page
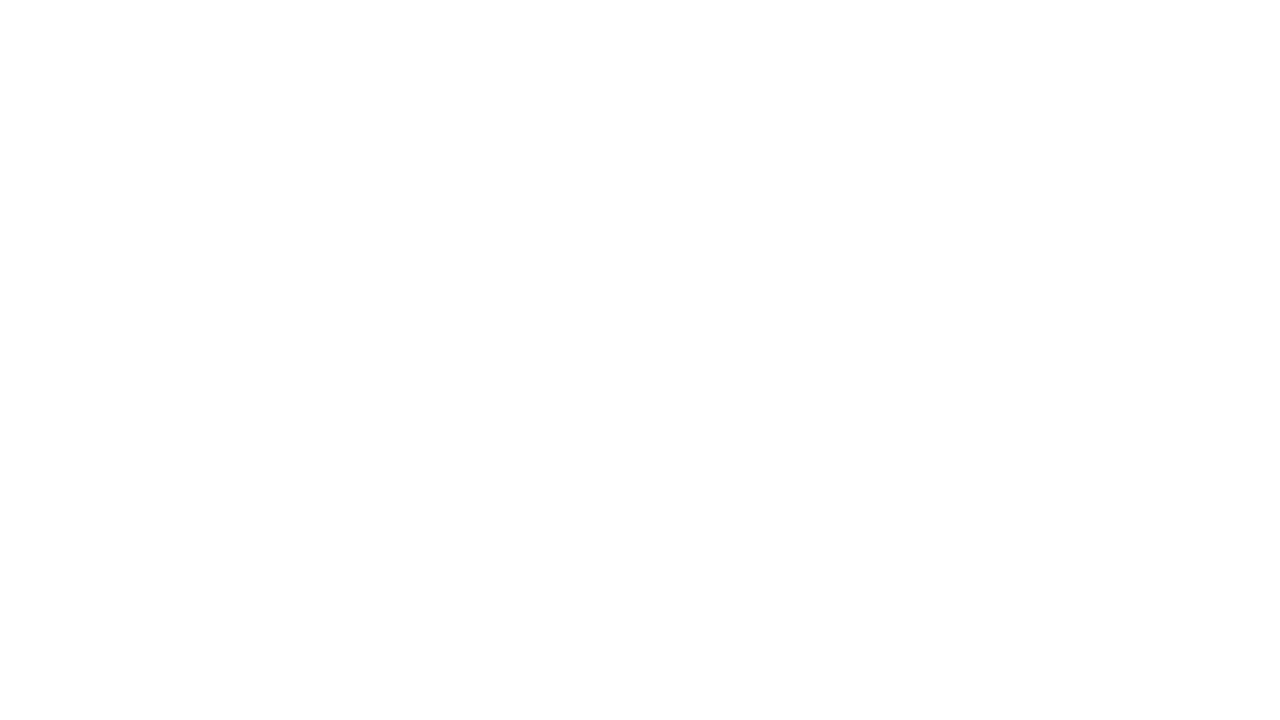

Located all selectable list items
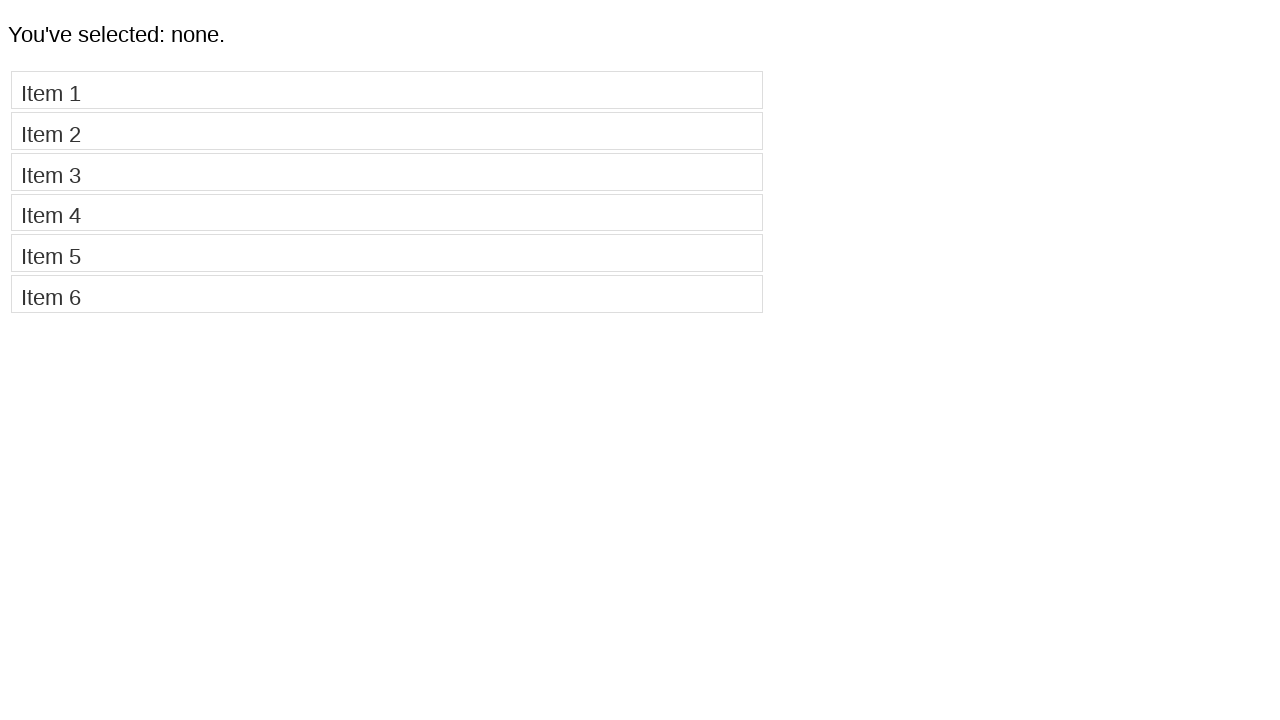

Found 6 selectable items in the list
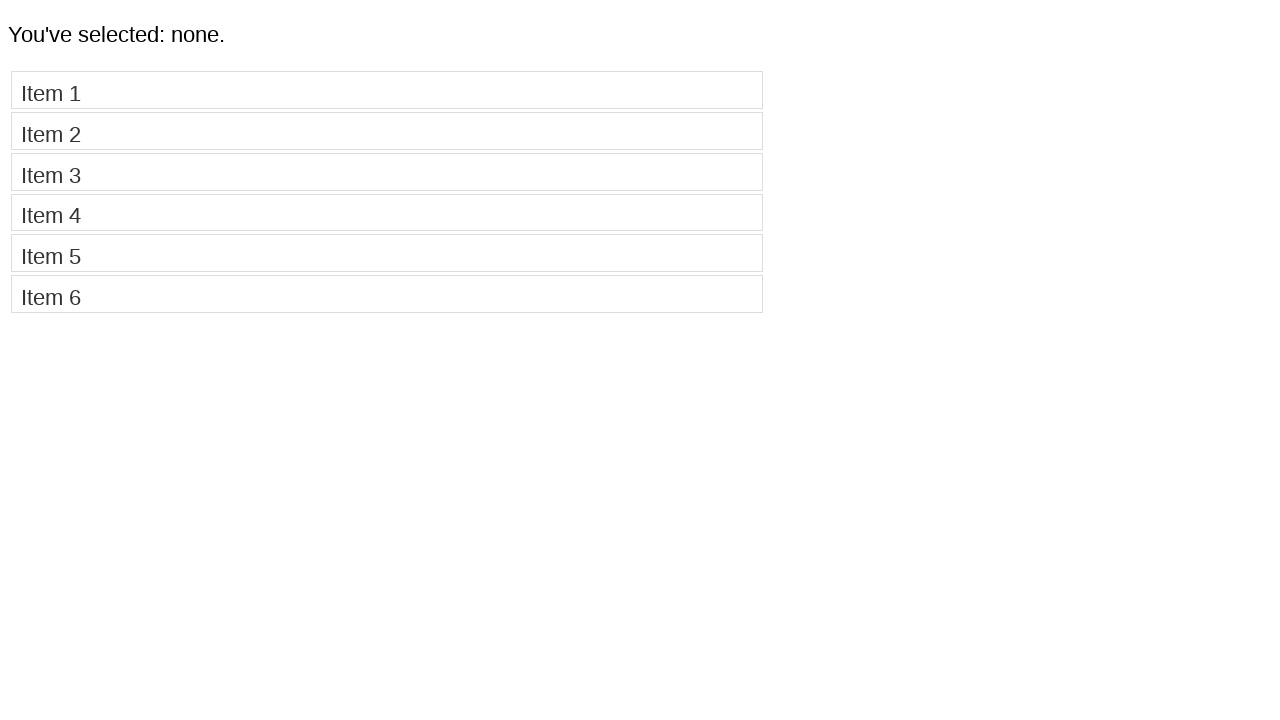

Pressed Control key to enable multi-select mode
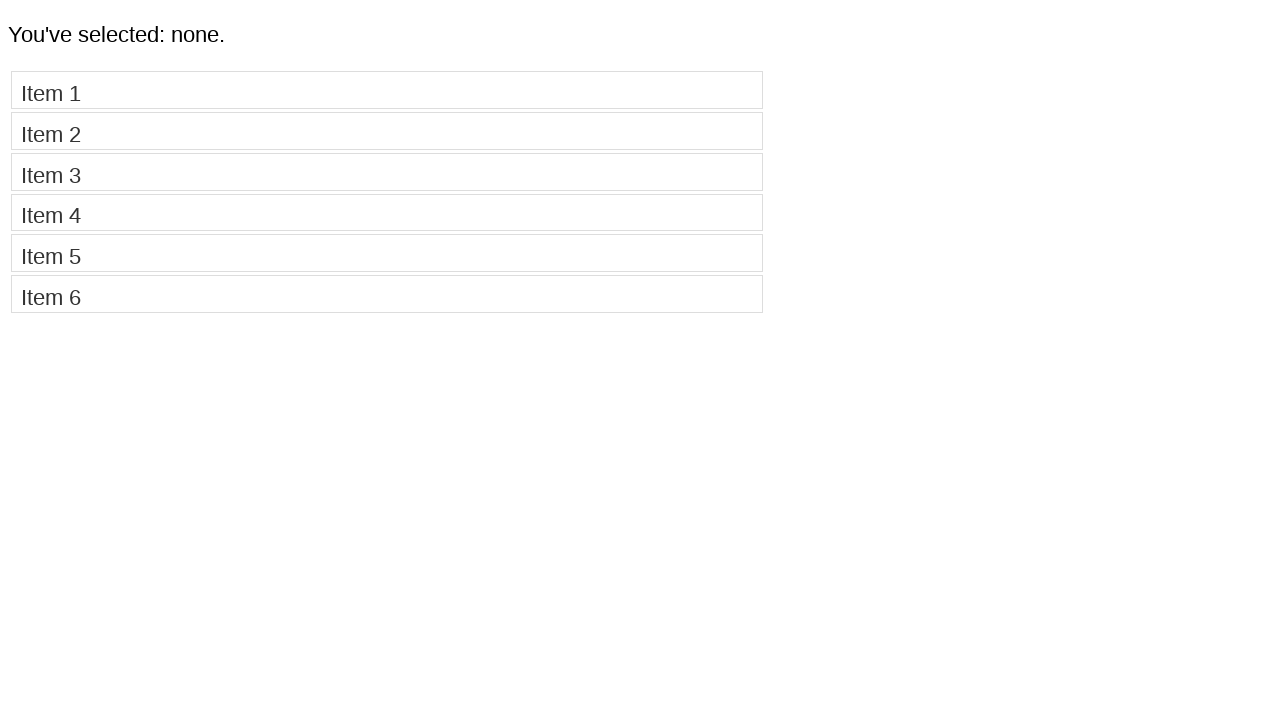

Clicked on first list item while holding Control at (387, 90) on xpath=//*[@id='selectable']/li >> nth=0
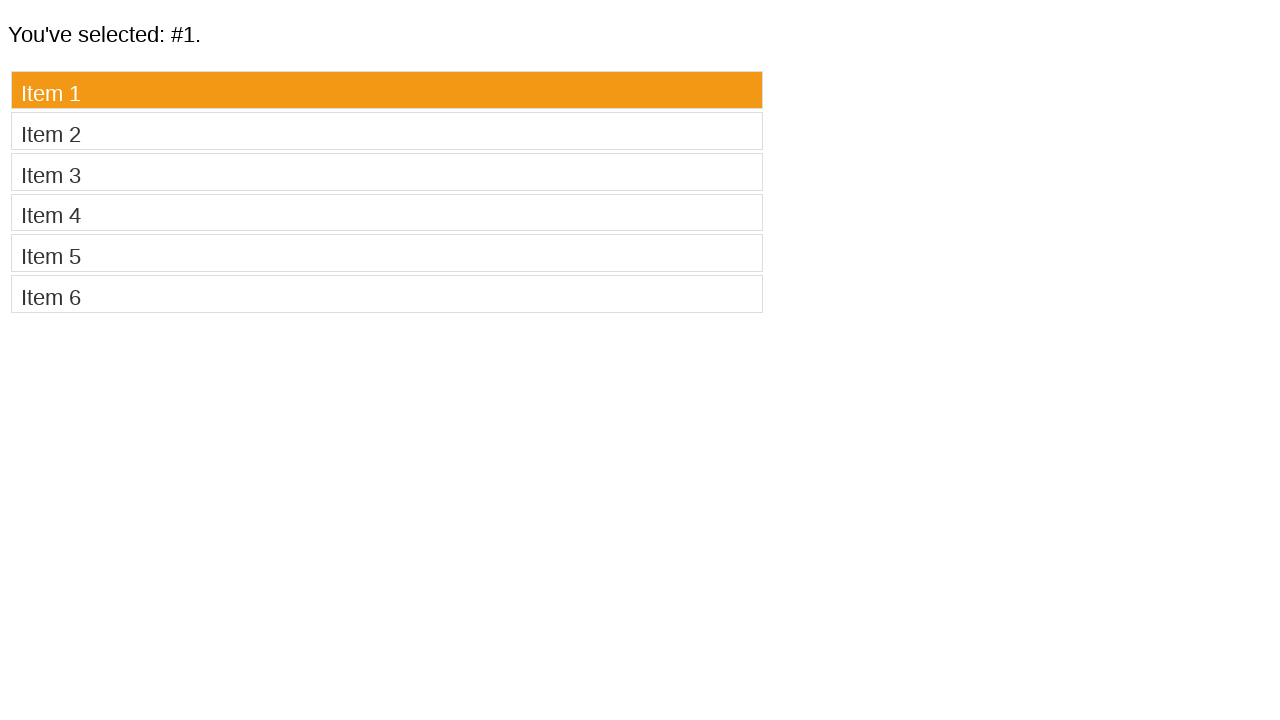

Clicked on second list item while holding Control at (387, 131) on xpath=//*[@id='selectable']/li >> nth=1
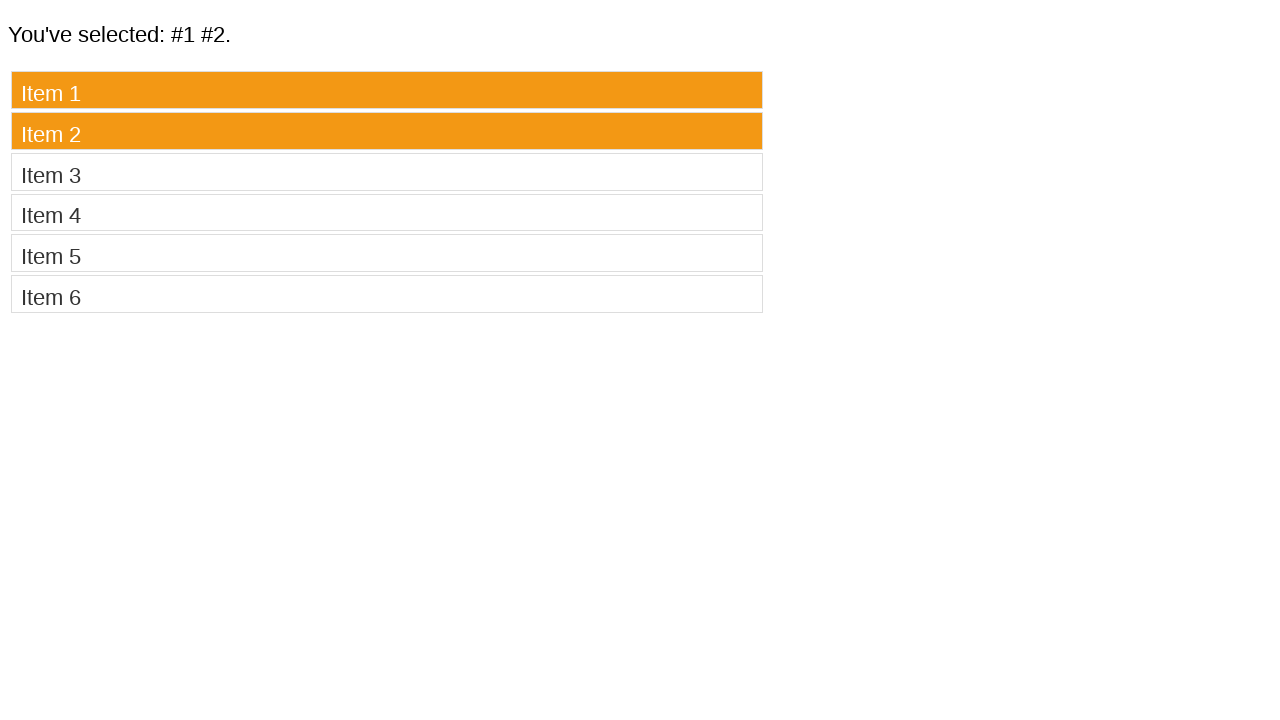

Clicked on third list item while holding Control at (387, 172) on xpath=//*[@id='selectable']/li >> nth=2
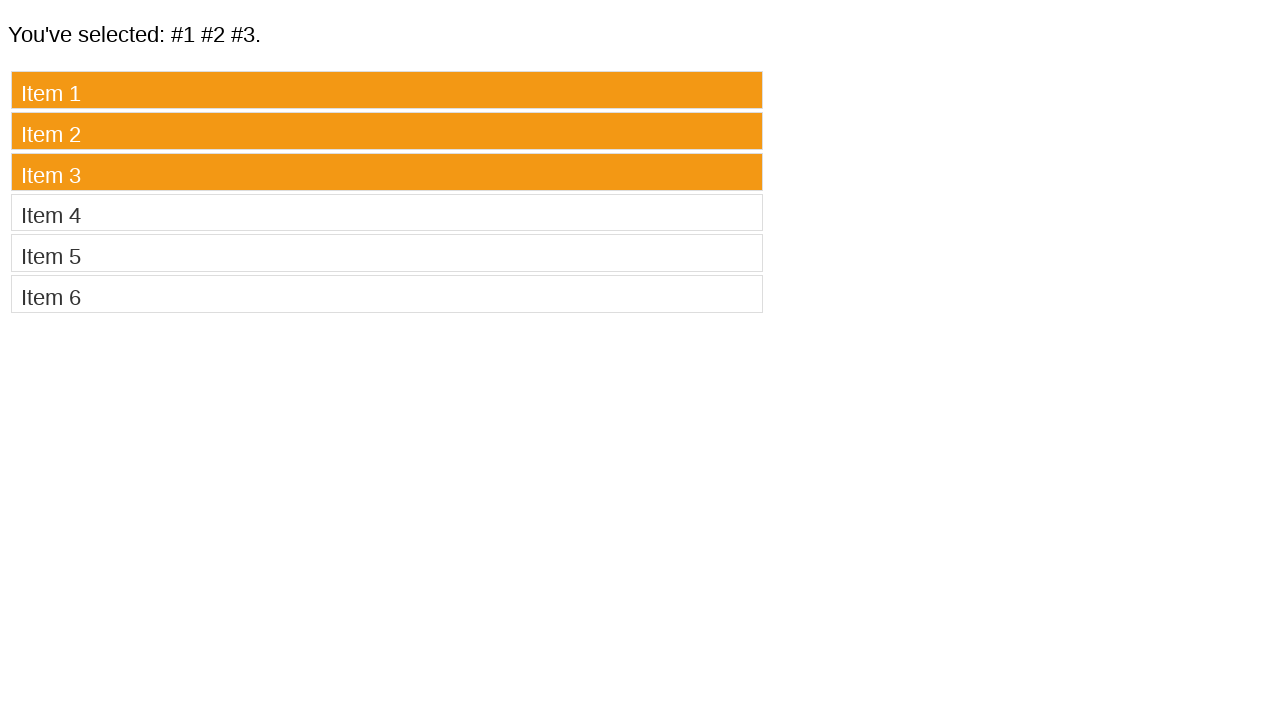

Clicked on fourth list item while holding Control at (387, 212) on xpath=//*[@id='selectable']/li >> nth=3
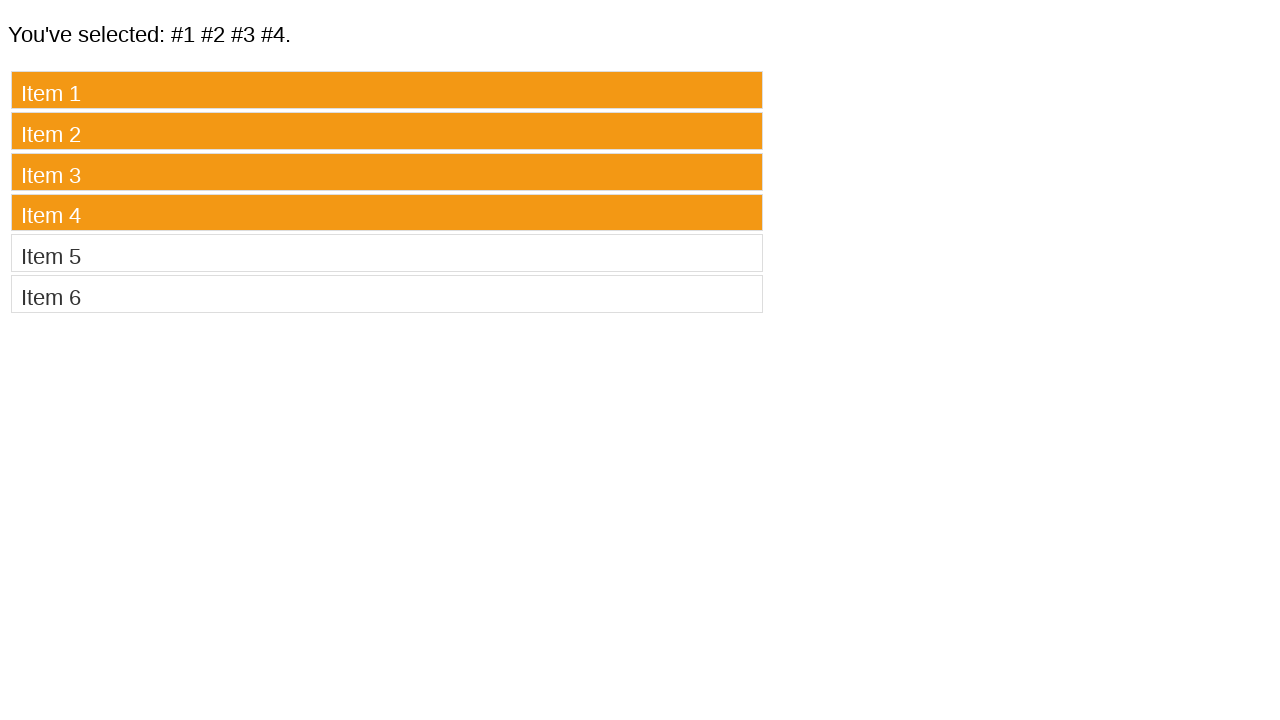

Released Control key to exit multi-select mode
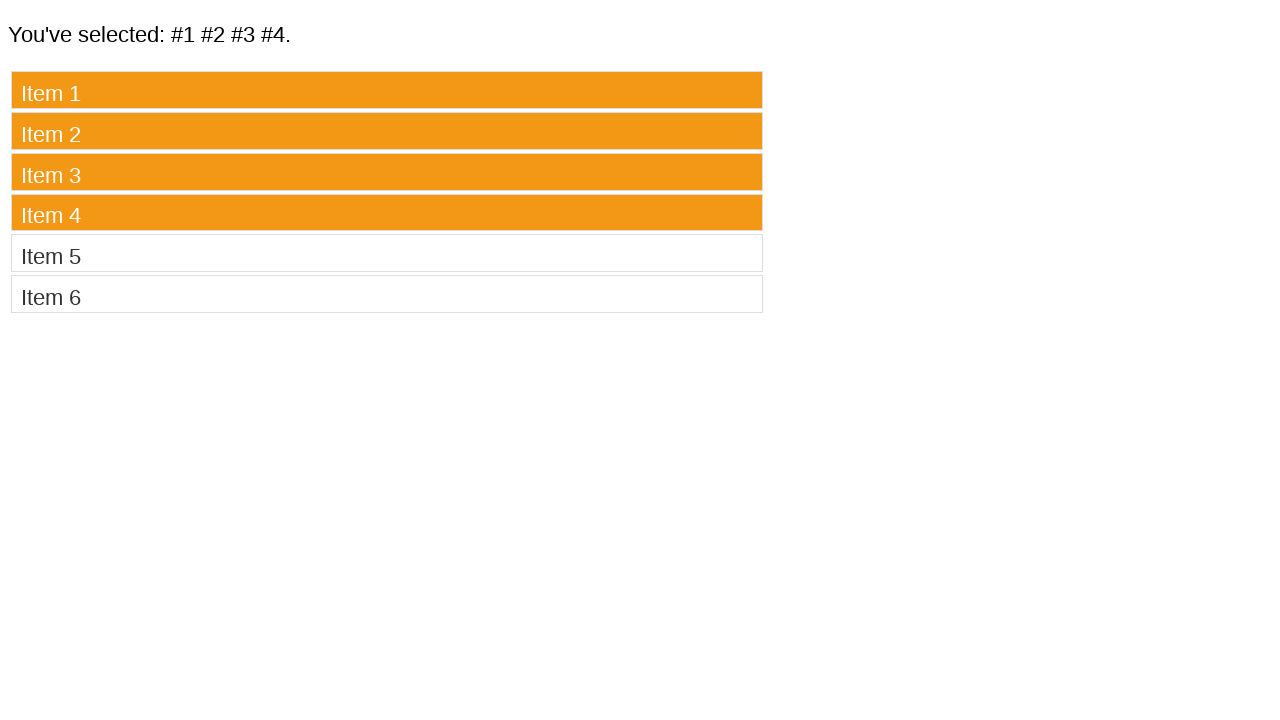

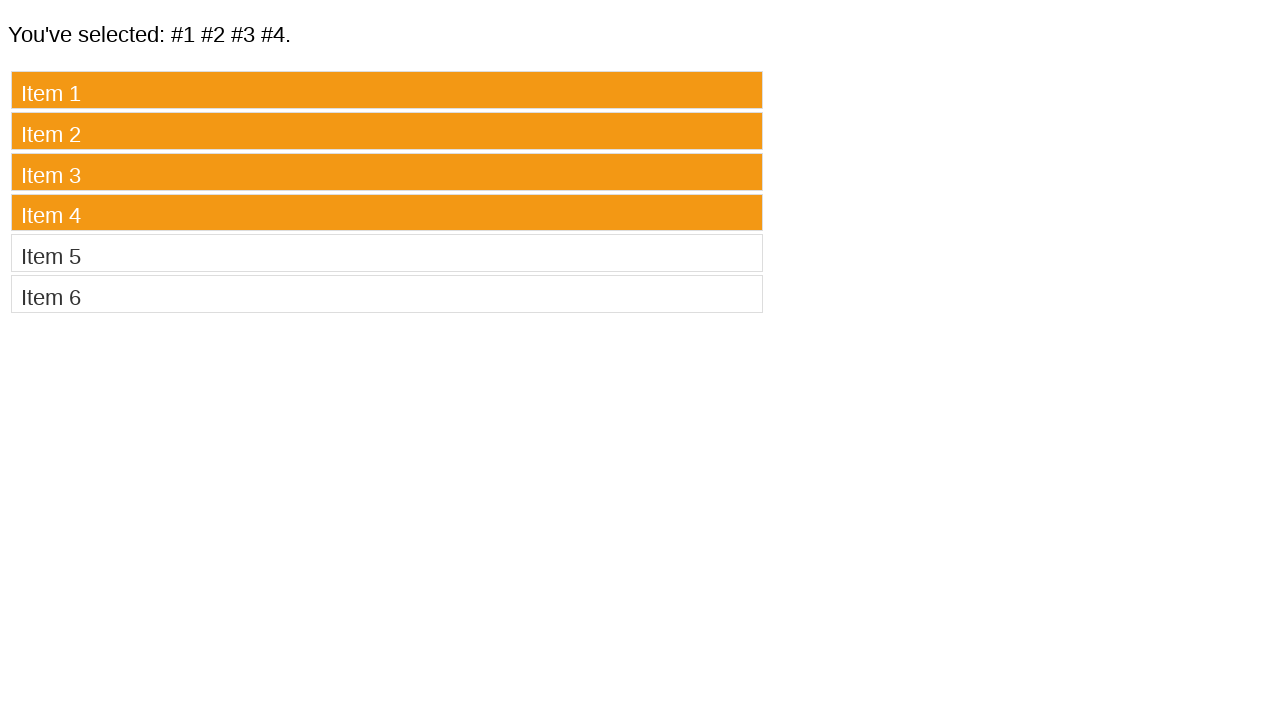